Tests navigation to laptop category and verifies the Add to Cart button is displayed on a product page

Starting URL: https://www.demoblaze.com

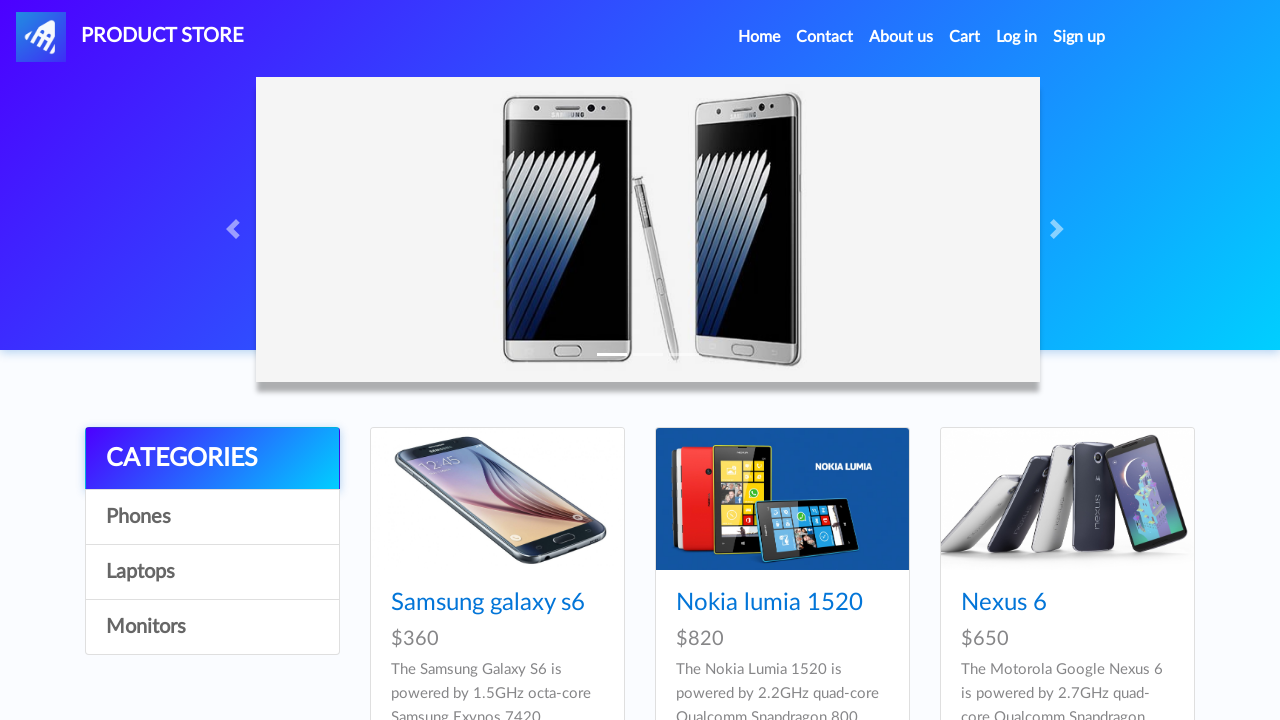

Clicked on Laptops category at (212, 627) on div.list-group a:nth-child(4)
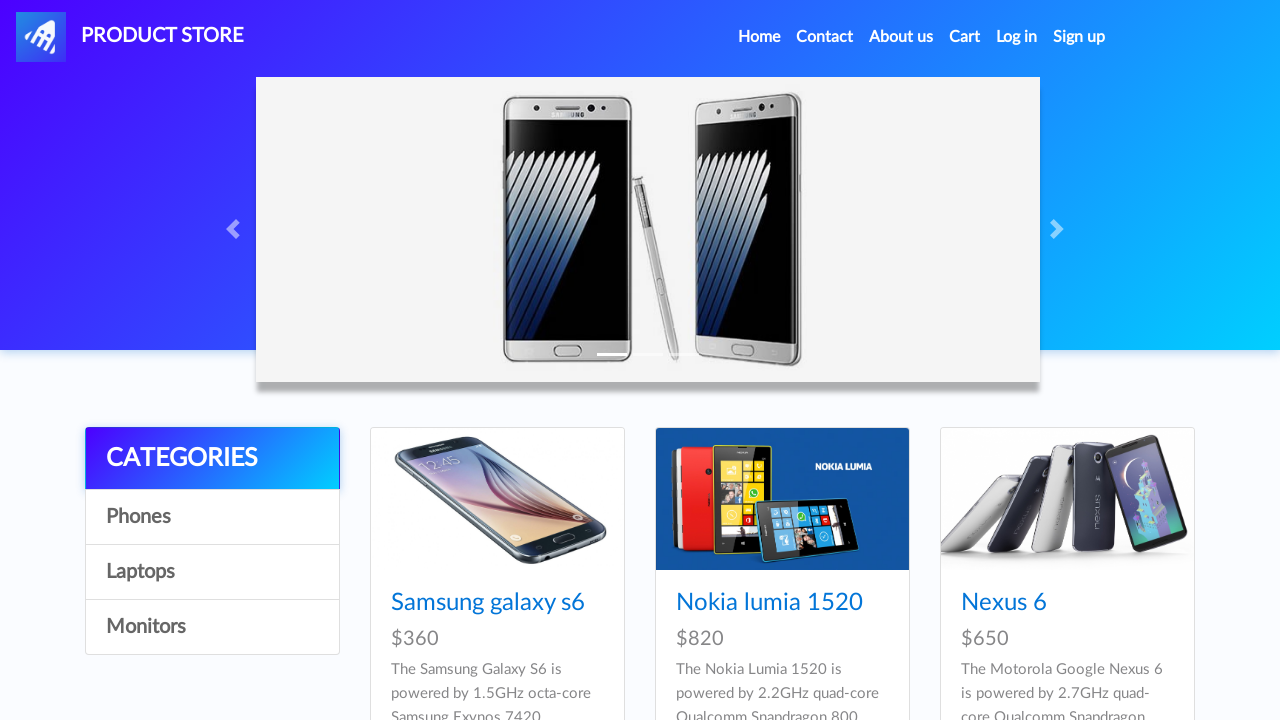

Sony Vaio i7 product link loaded
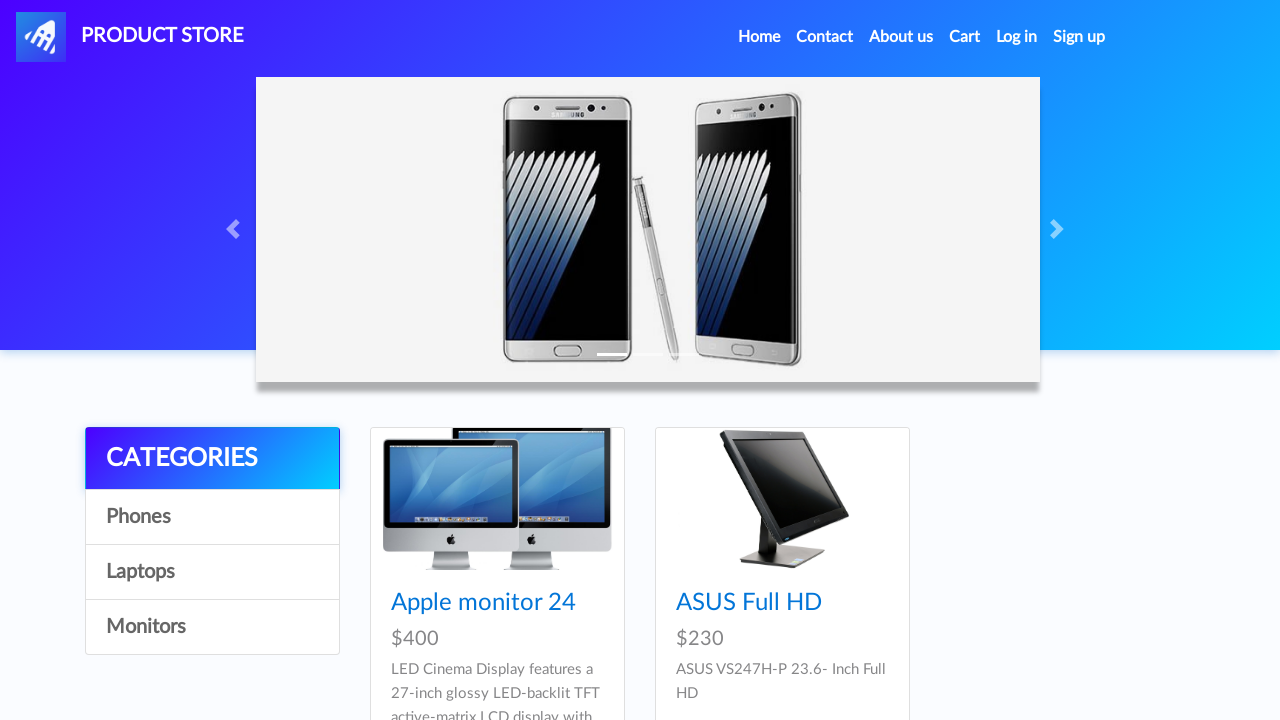

Clicked on Sony Vaio i7 product at (484, 603) on div.card-block h4 a[href='prod.html?idp_=10']
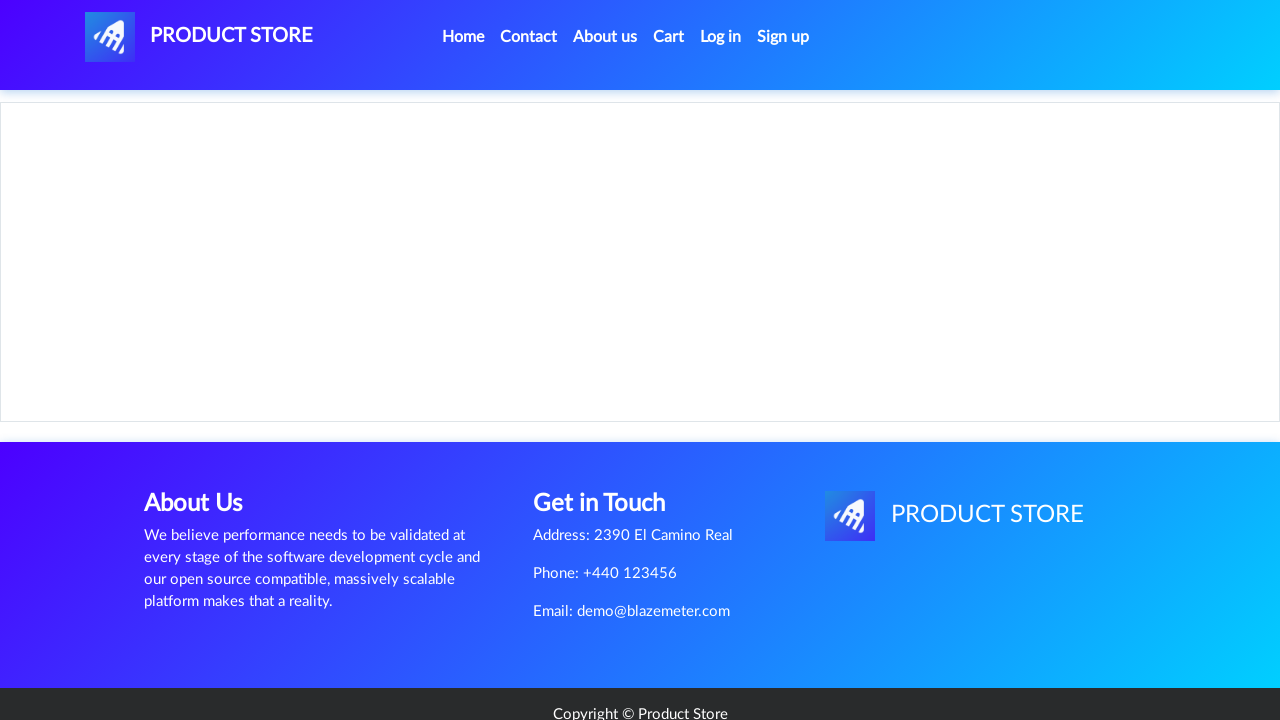

Add to Cart button is displayed on product page
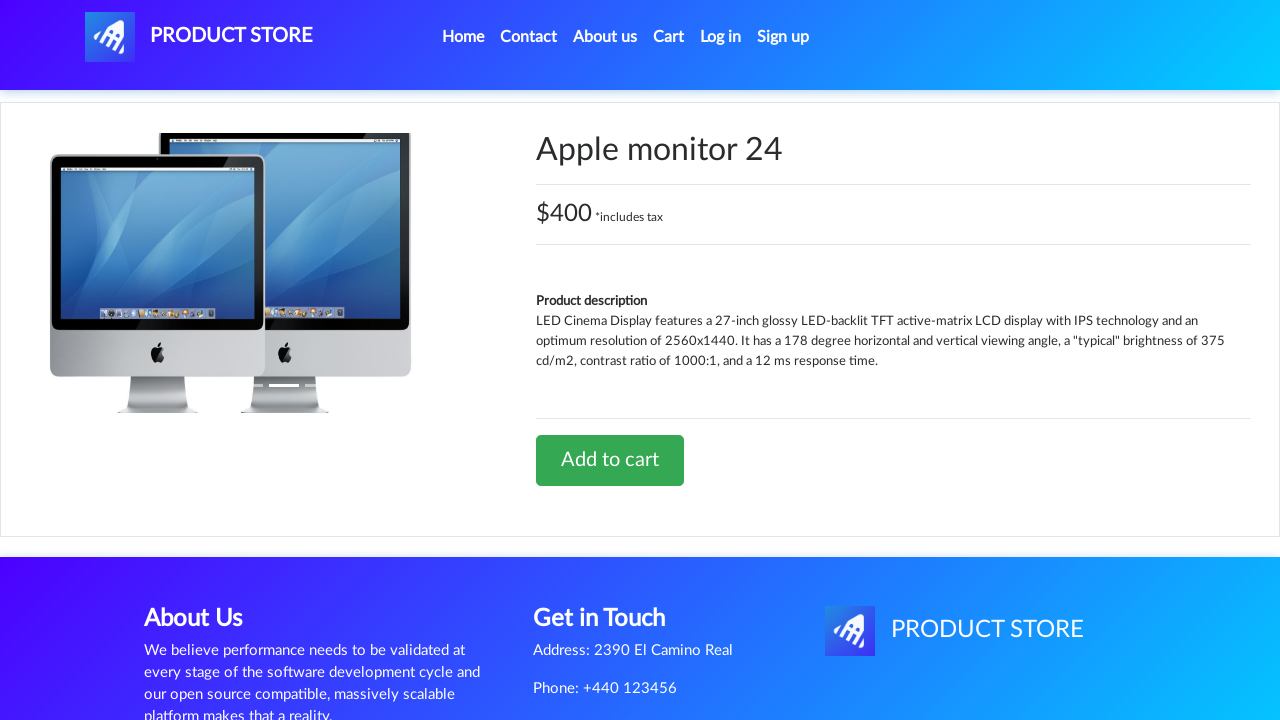

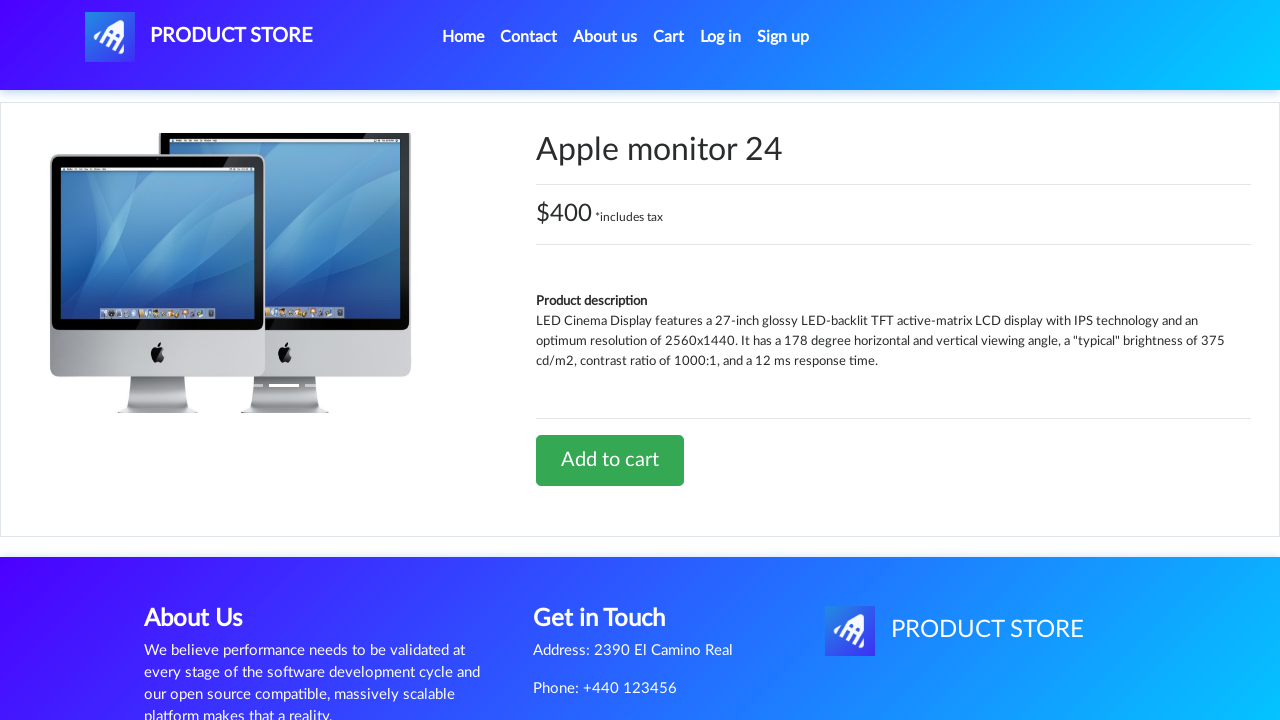